Verifies that the OrangeHRM login page has the correct page title

Starting URL: https://opensource-demo.orangehrmlive.com/

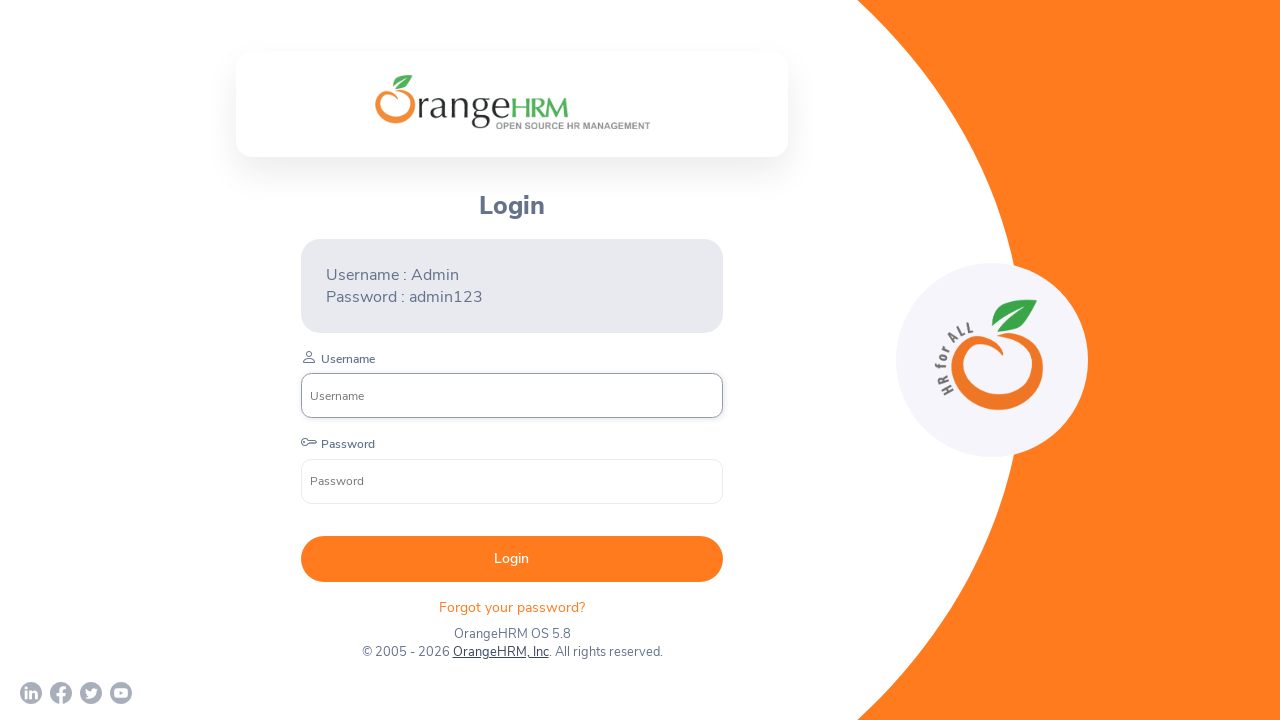

Waited for page to reach domcontentloaded state
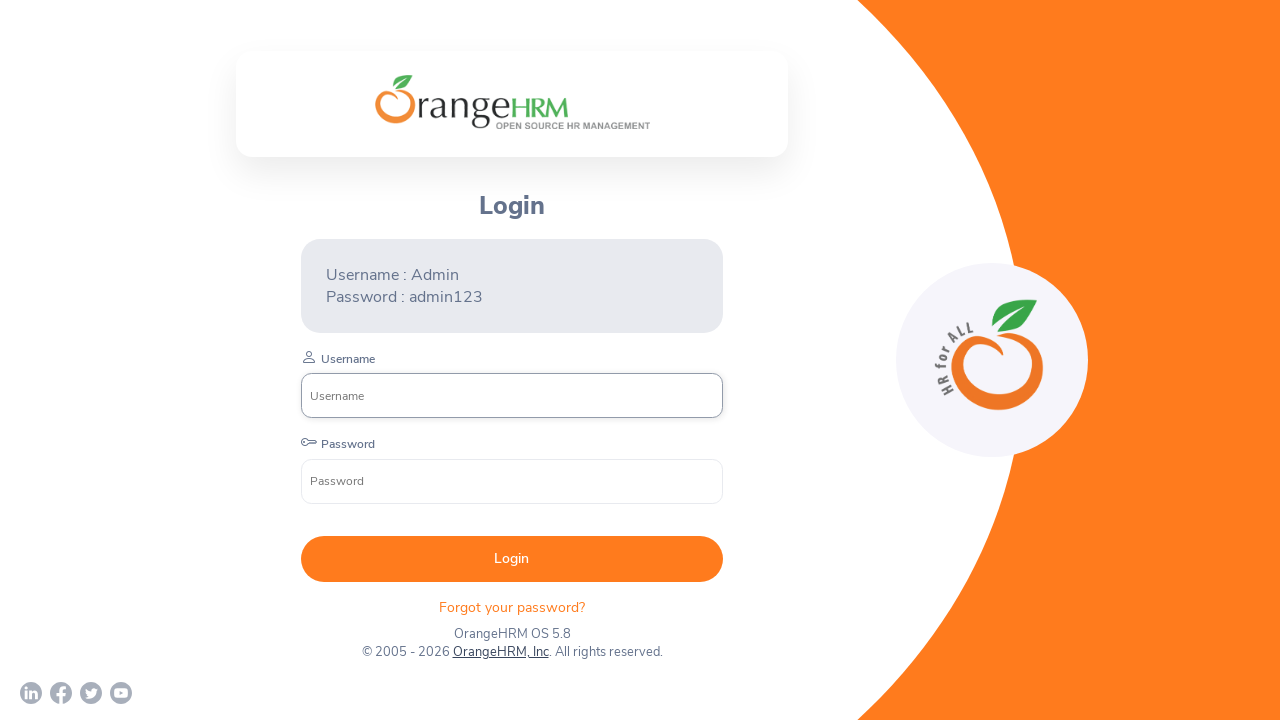

Retrieved page title: 'OrangeHRM'
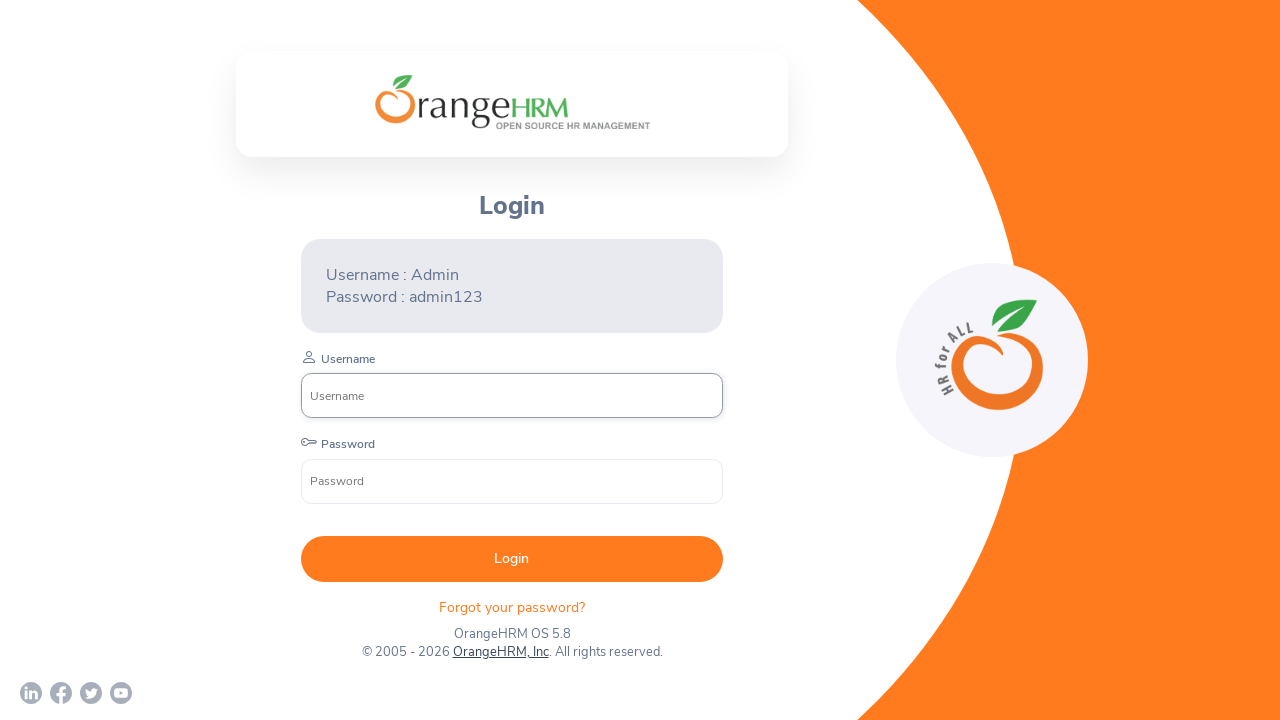

Verified page title contains 'OrangeHRM'
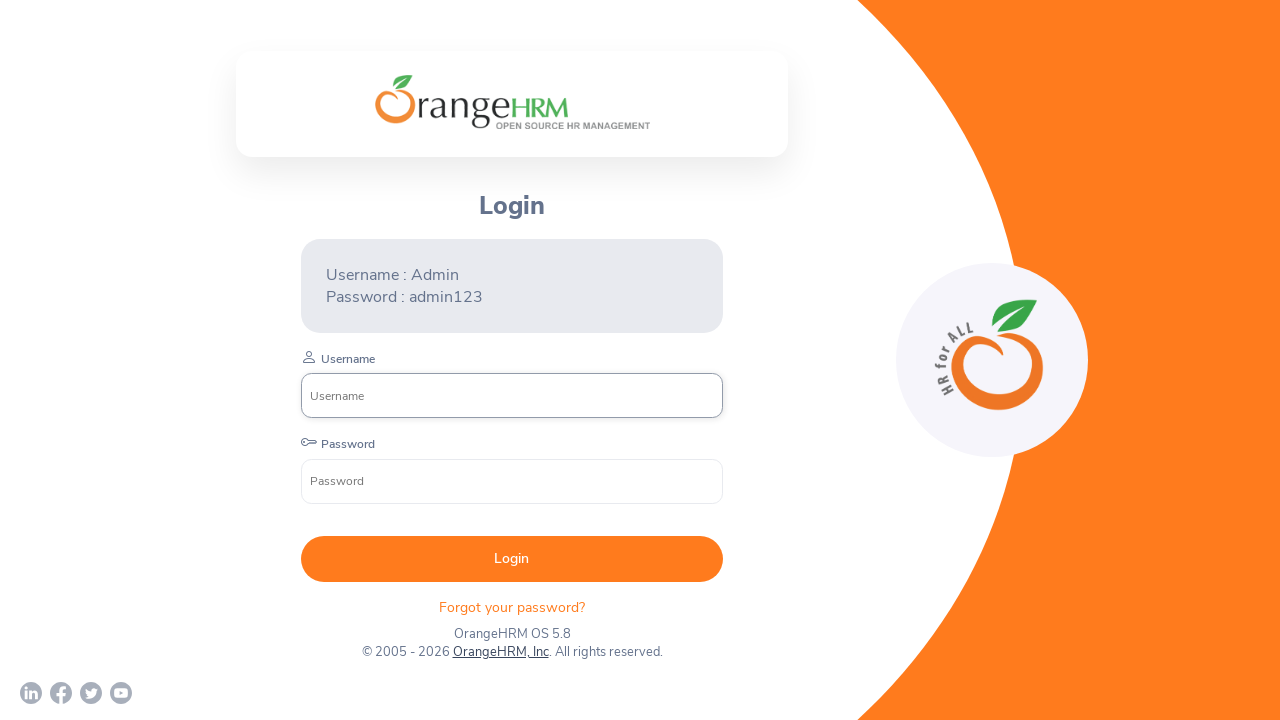

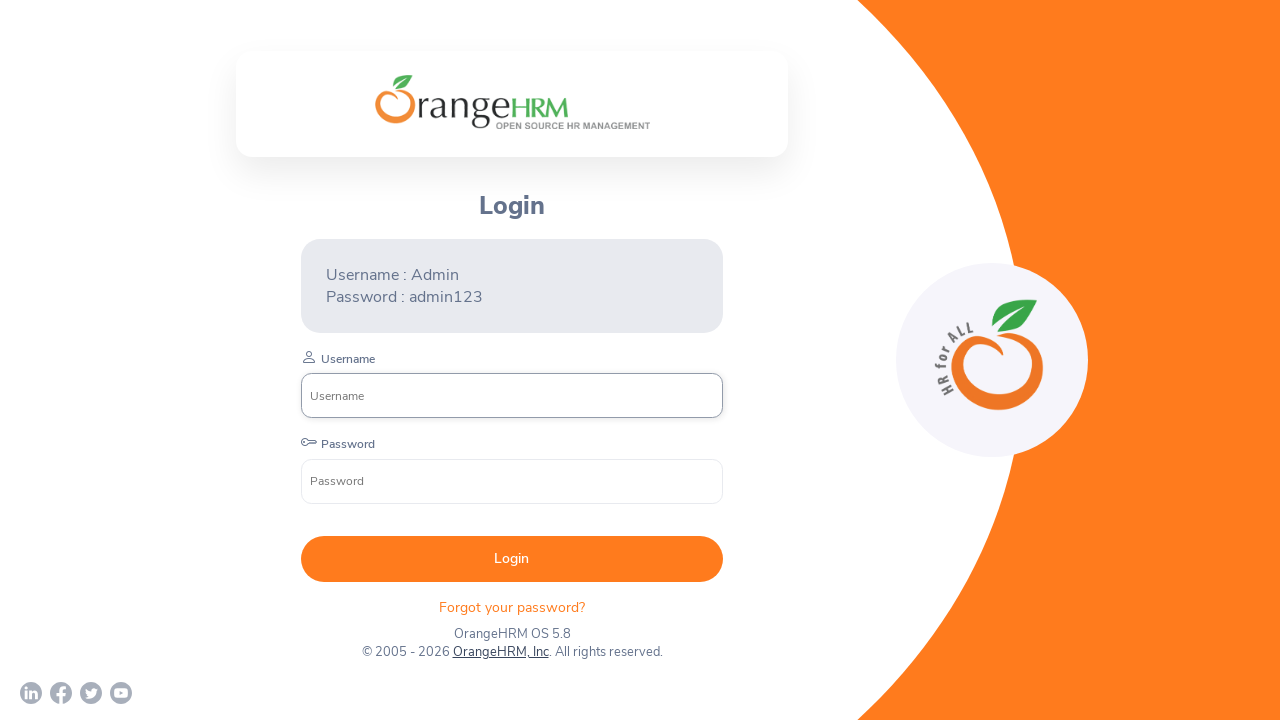